Navigates to a jobs website, clicks on the Jobs menu item, and verifies the page title changes correctly

Starting URL: https://alchemy.hguy.co/jobs/

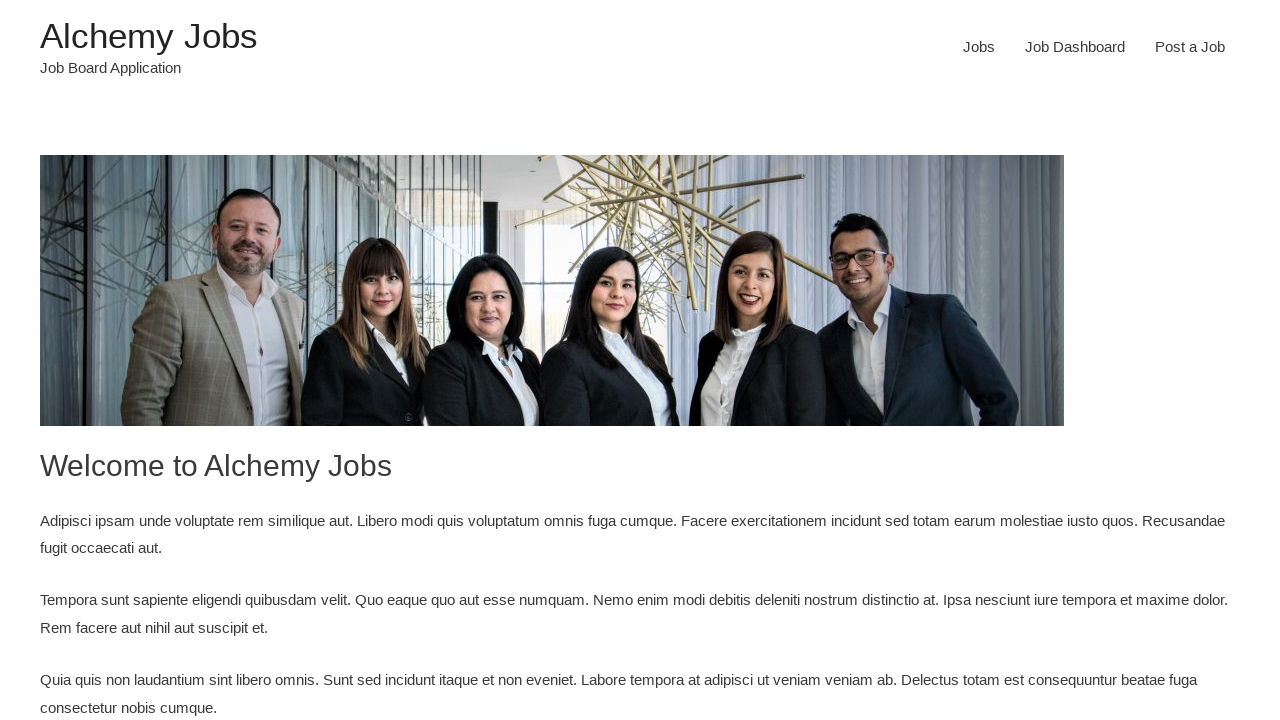

Clicked on the Jobs menu item (second occurrence) at (979, 47) on xpath=(//a[contains(text(), 'Jobs')])[2]
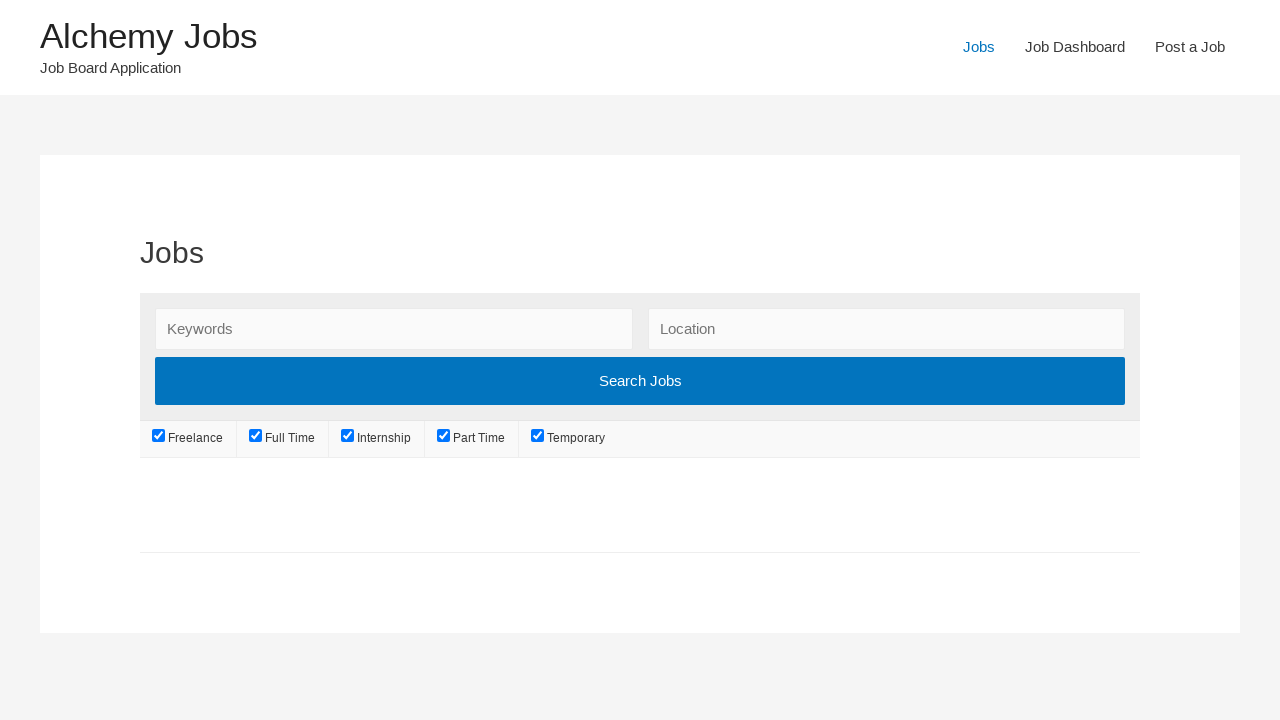

Page loaded and DOM content ready
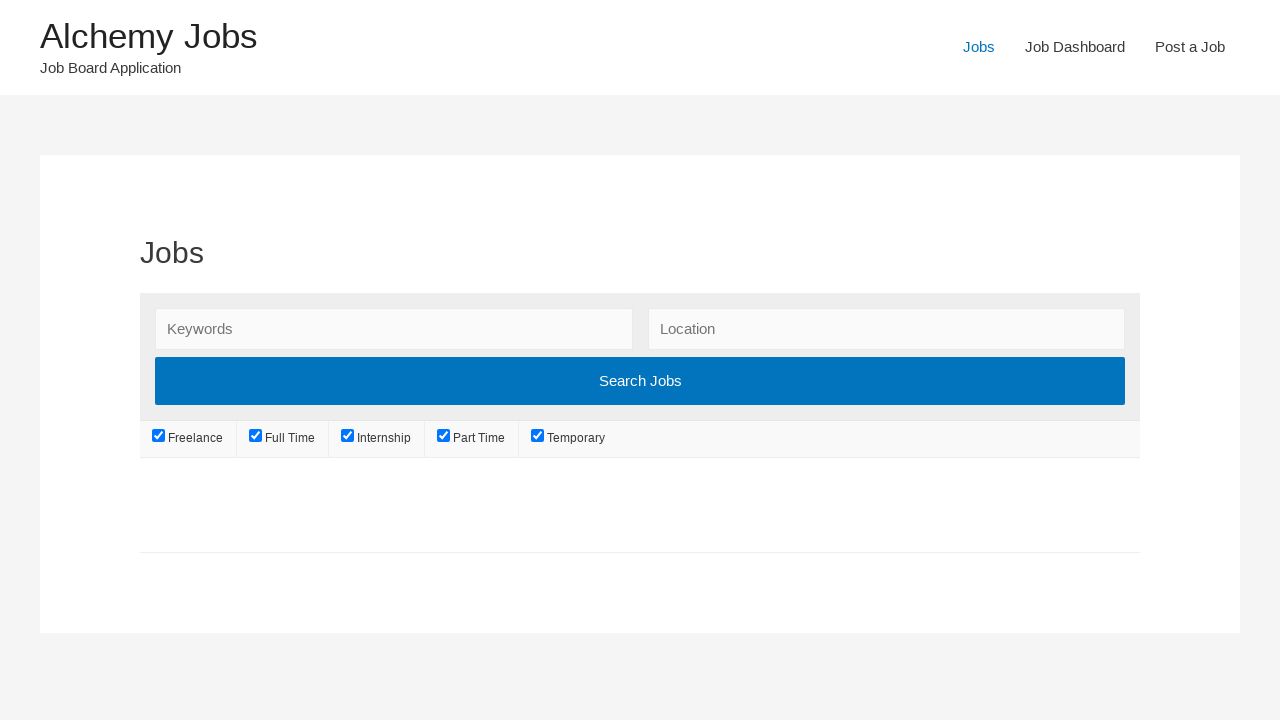

Verified page title is 'Jobs – Alchemy Jobs'
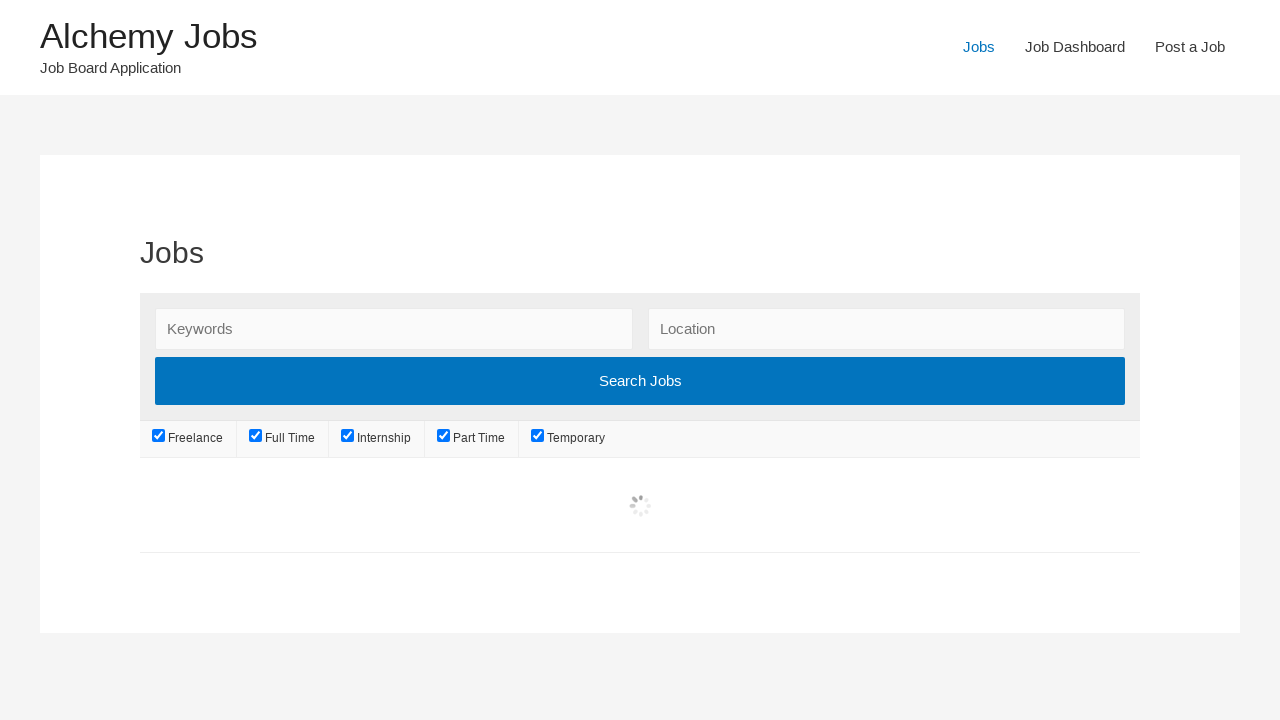

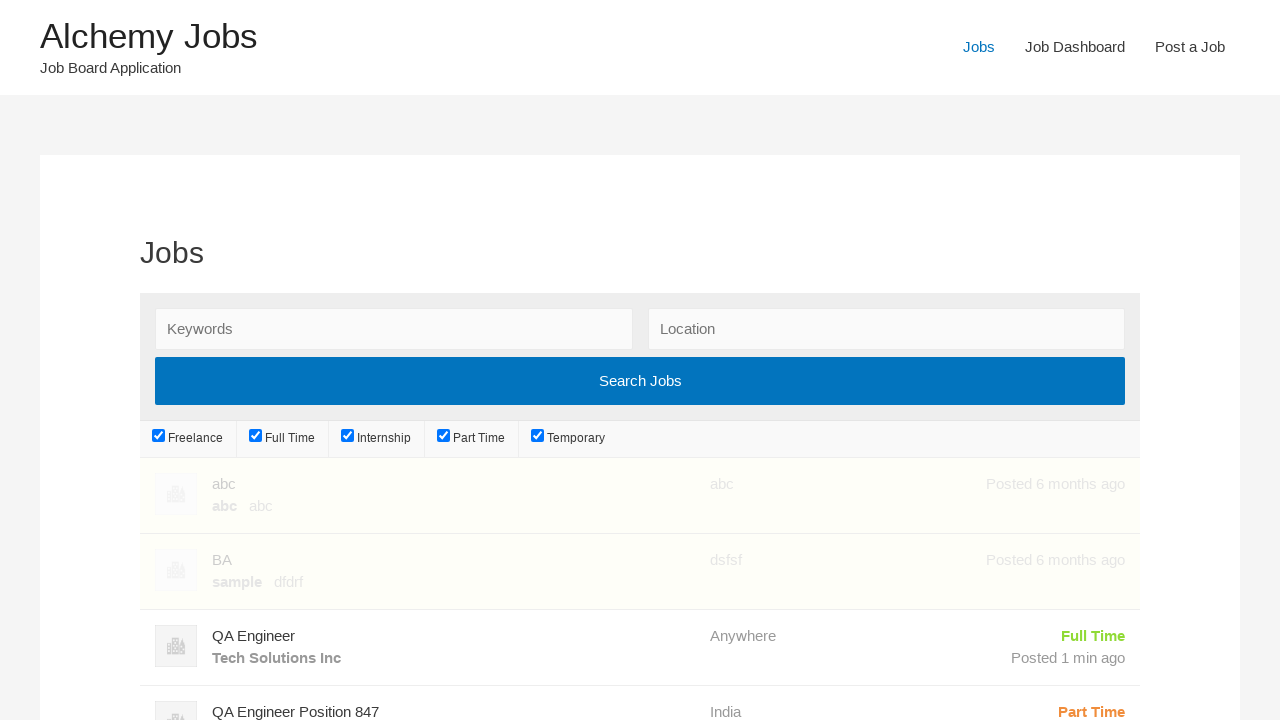